Verifies that the company branding logo is displayed on the OrangeHRM login page

Starting URL: https://opensource-demo.orangehrmlive.com/web/index.php/auth/login

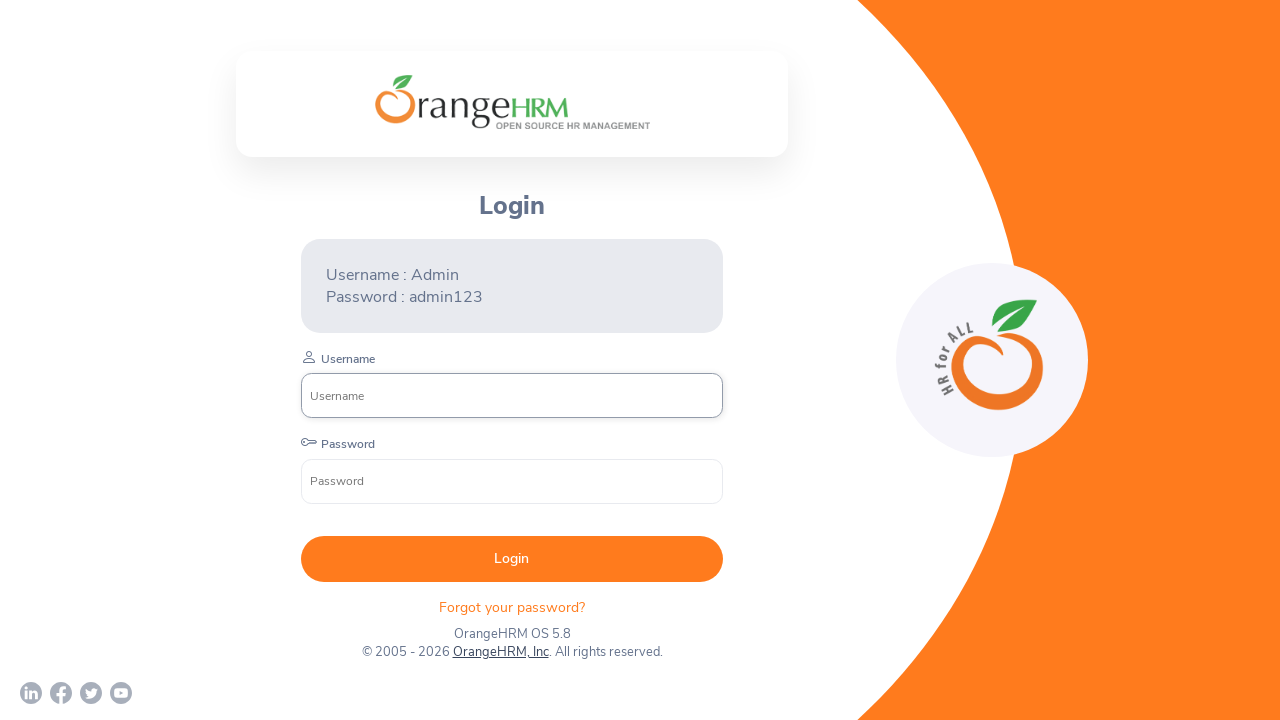

Located company branding logo element
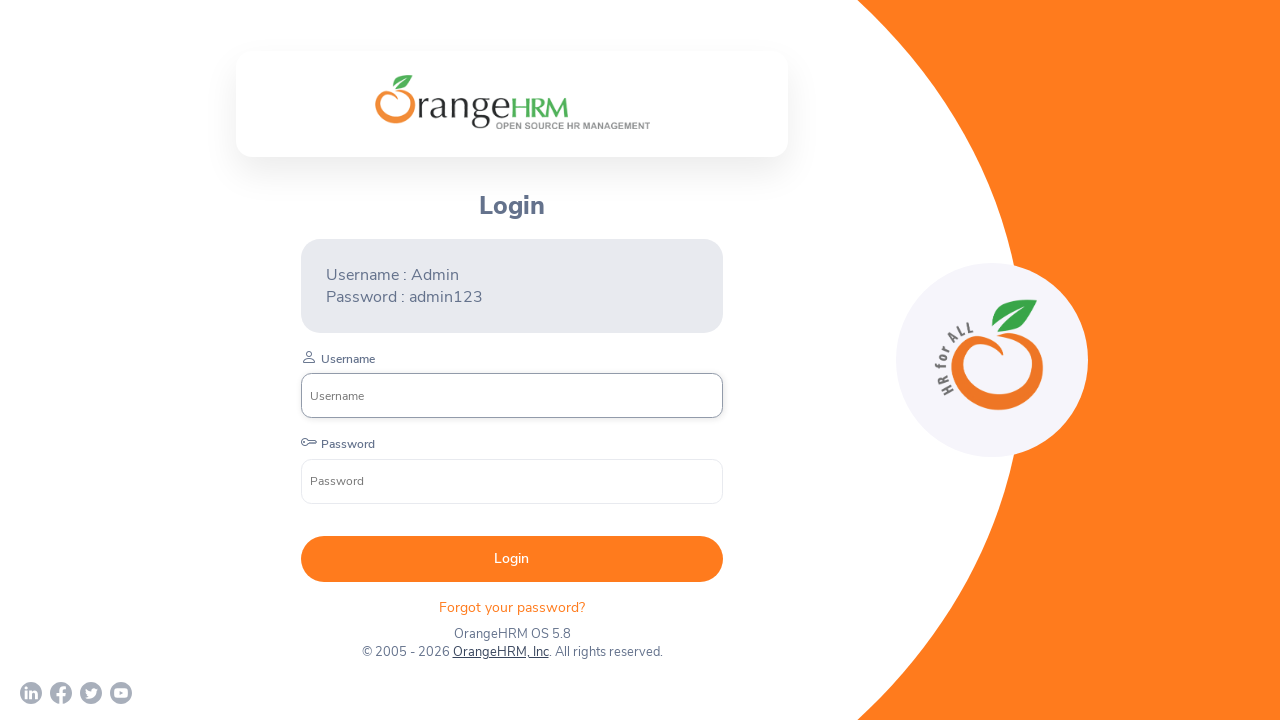

Company branding logo became visible on OrangeHRM login page
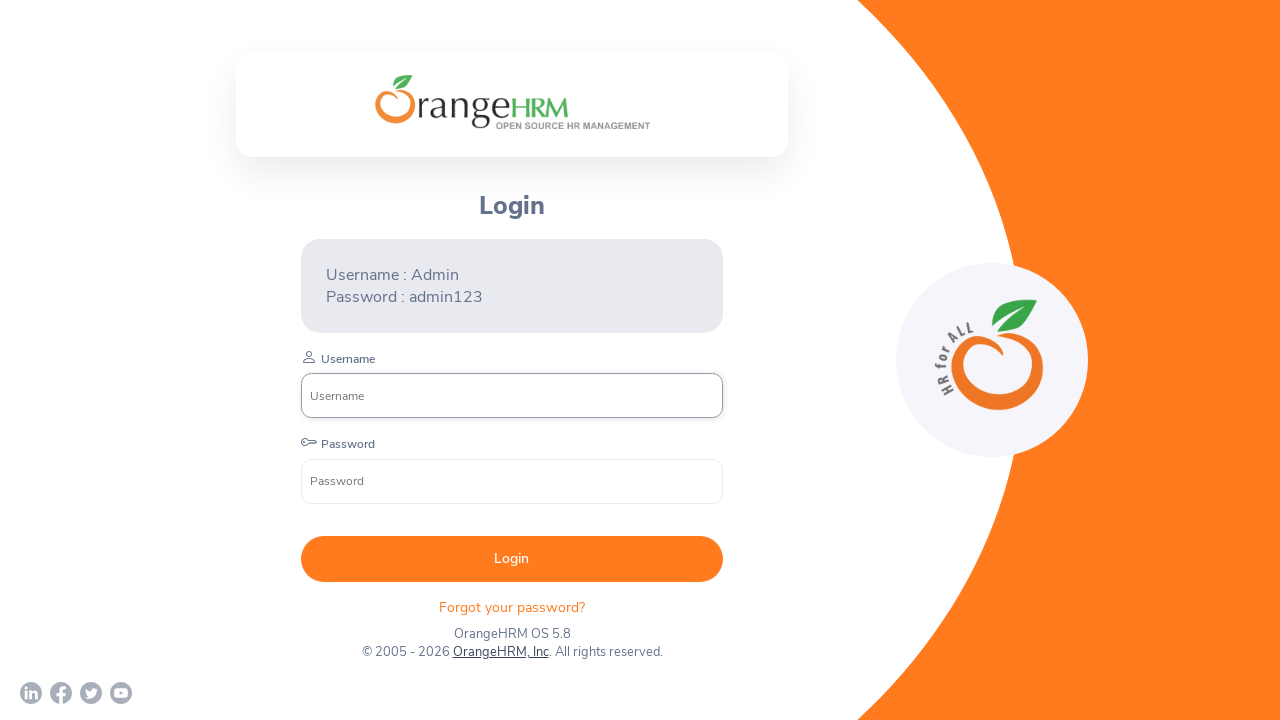

Verified that company branding logo is displayed
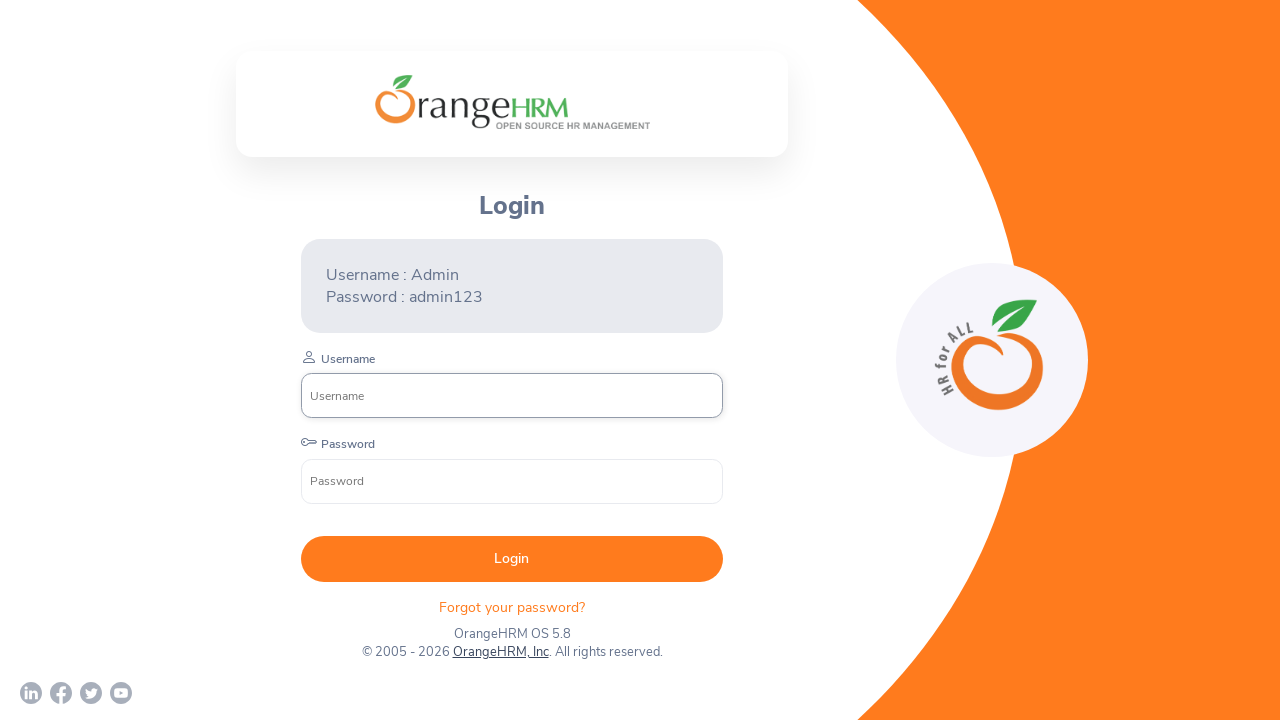

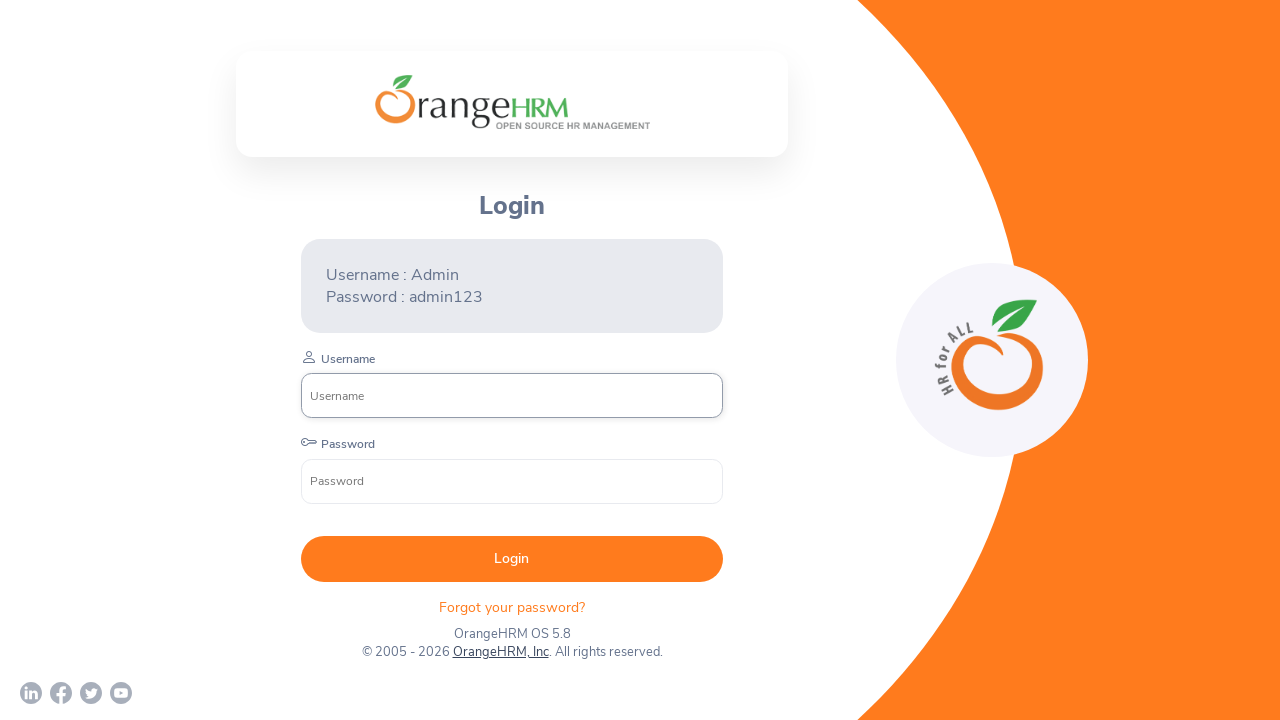